Tests that a disabled input field does not accept keyboard input when disabled, verifying the input remains empty after attempting to type.

Starting URL: http://uitestingplayground.com

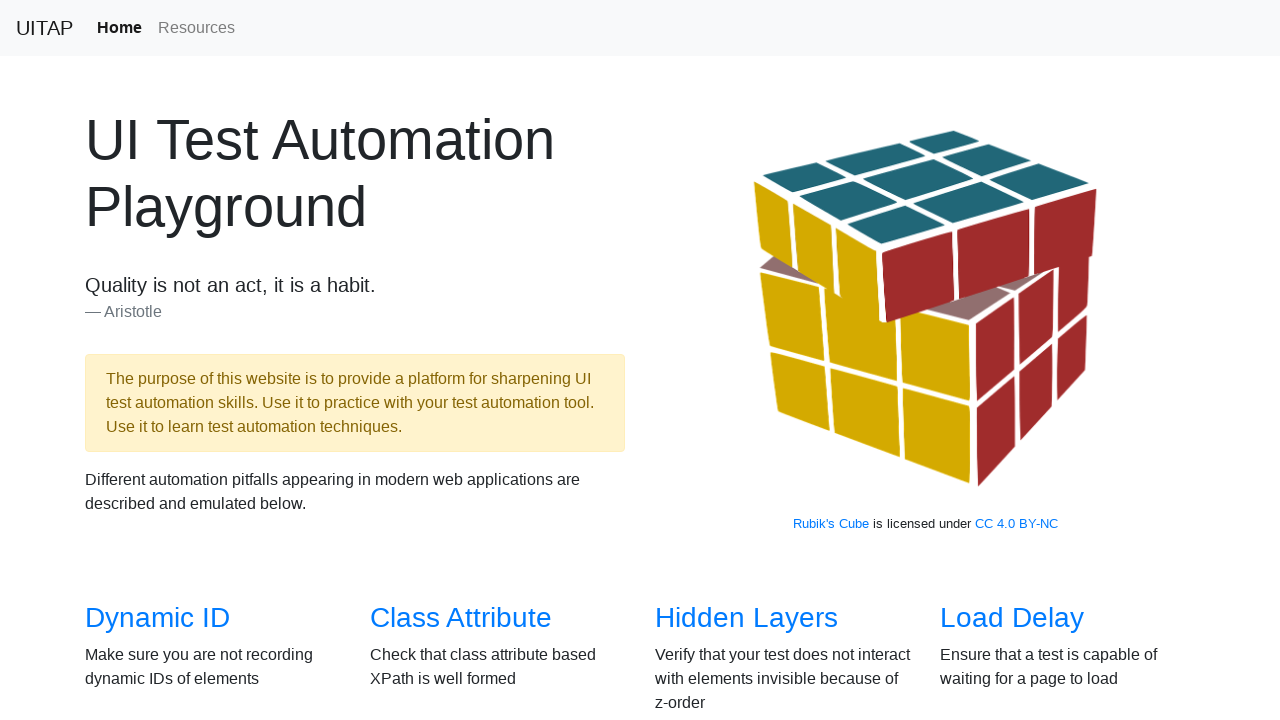

Clicked link to navigate to disabled input page at (461, 501) on [href="/disabledinput"]
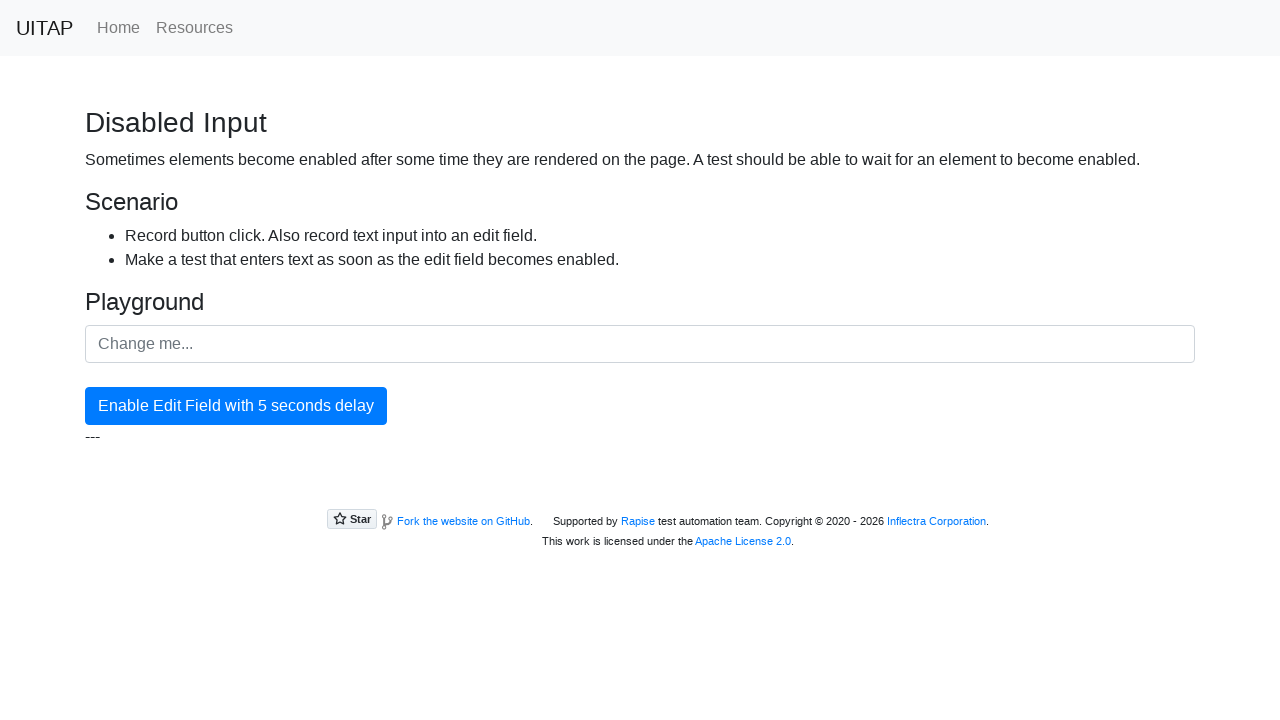

Disabled Input page loaded
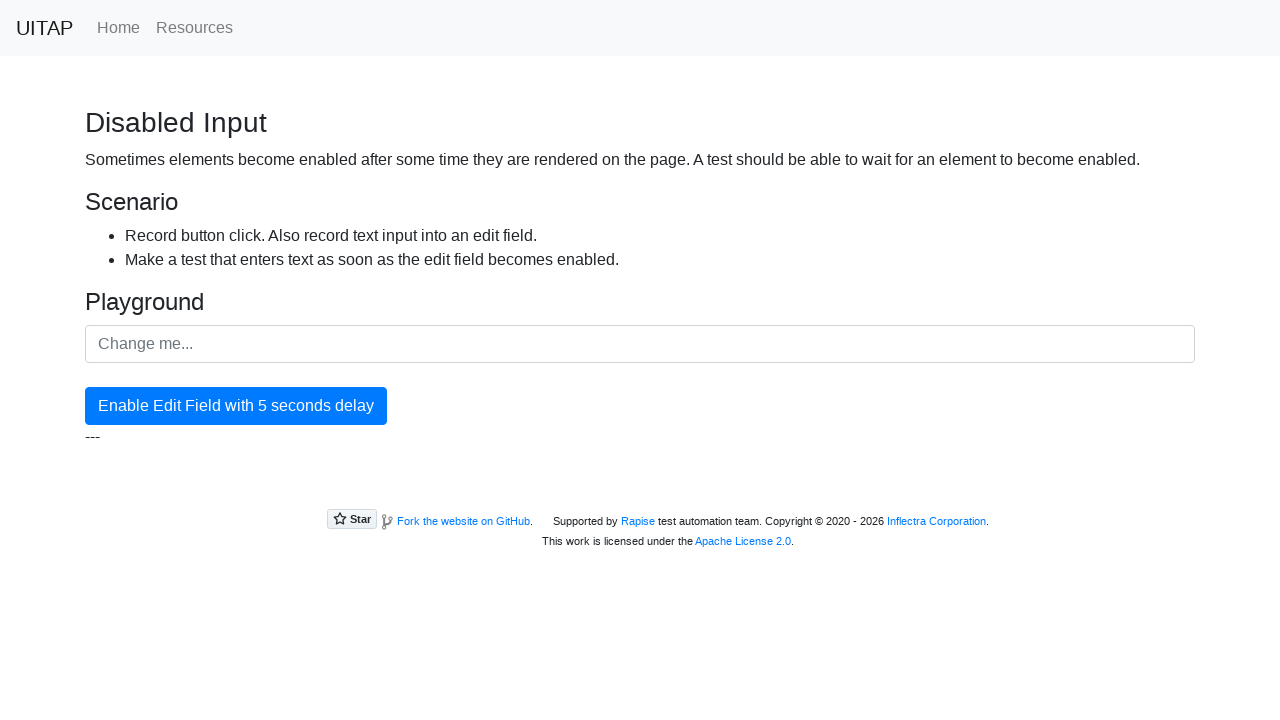

Clicked enable button to disable the input field at (236, 406) on #enableButton
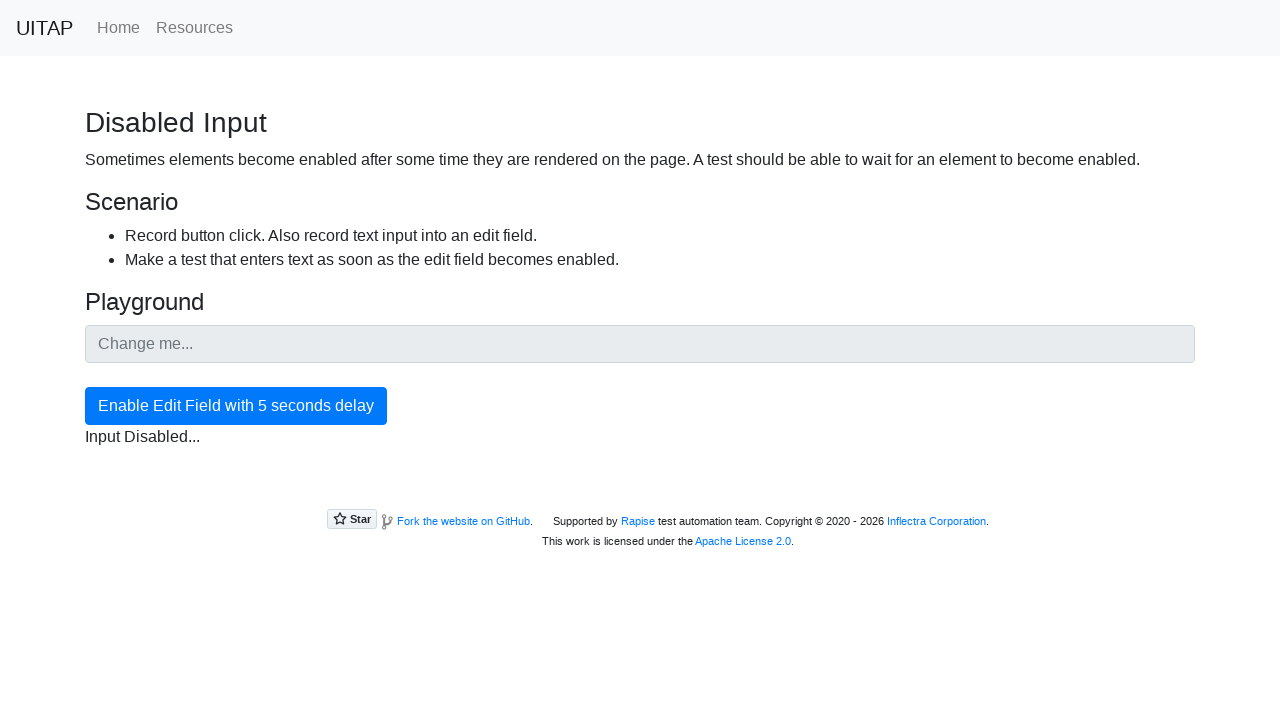

Input field status changed to Disabled
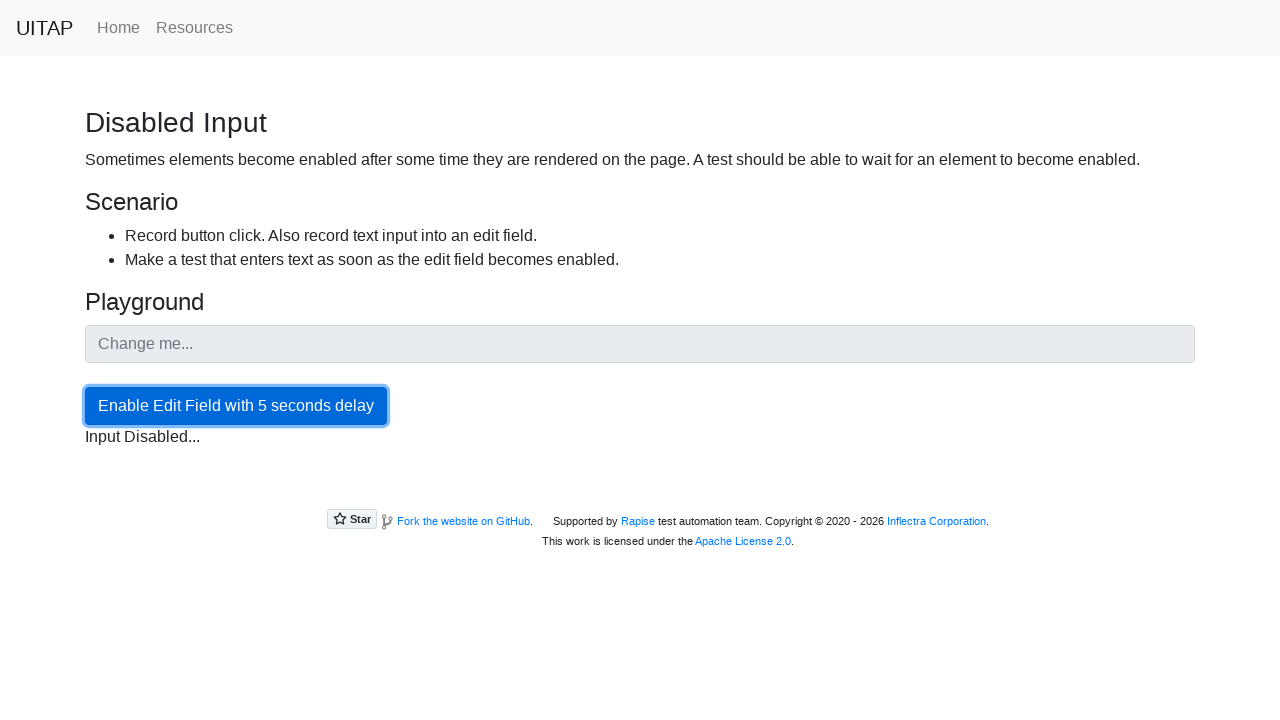

Focused on the disabled input field on #inputField
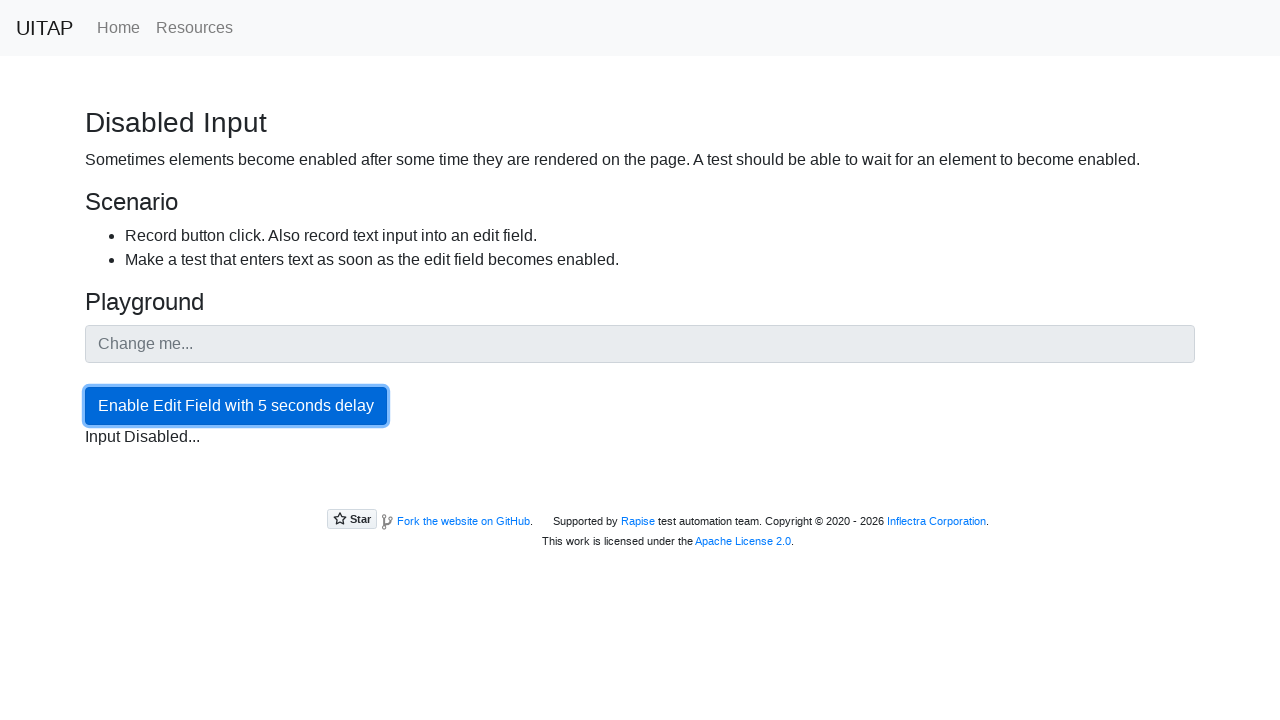

Attempted to type in disabled input field
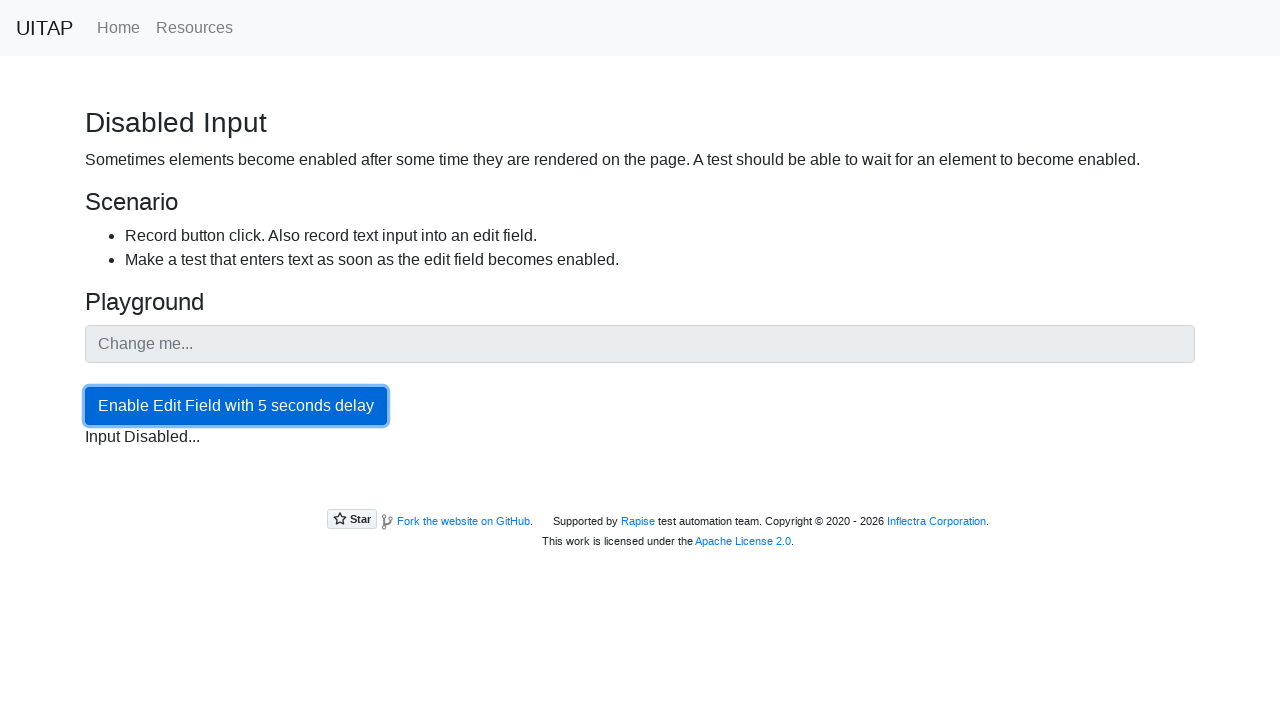

Verified that input field remains empty after typing attempt
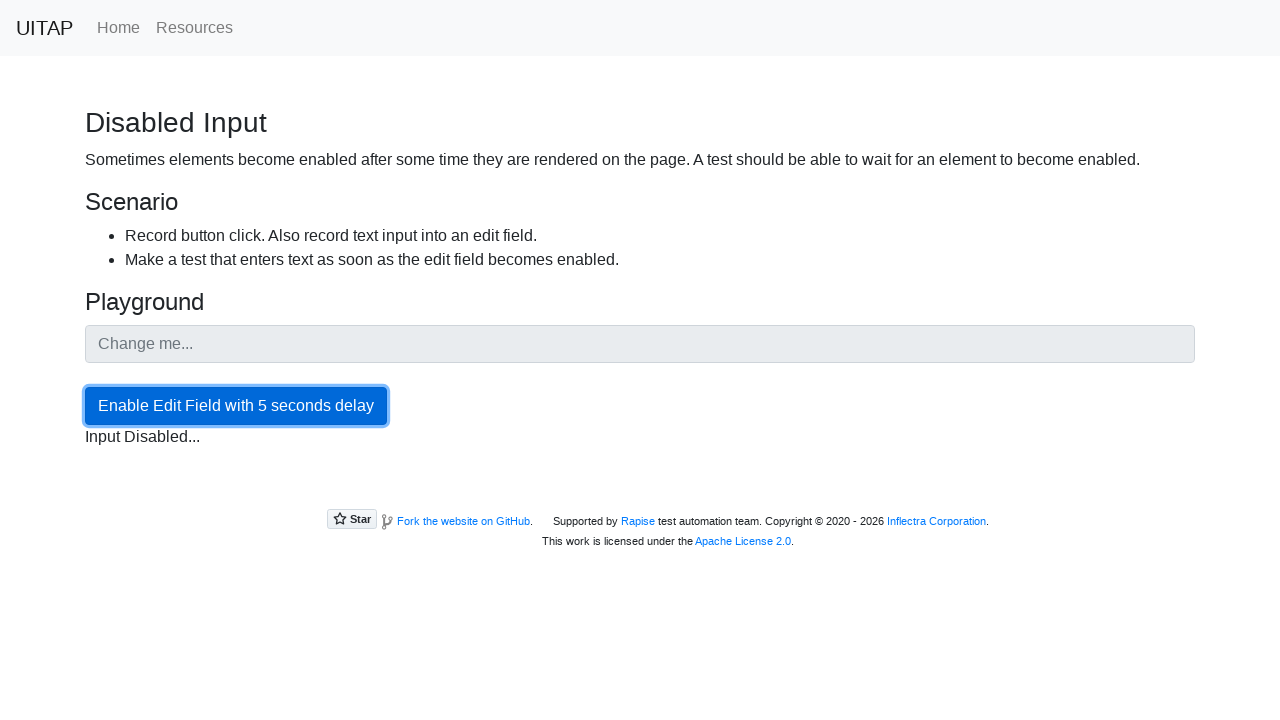

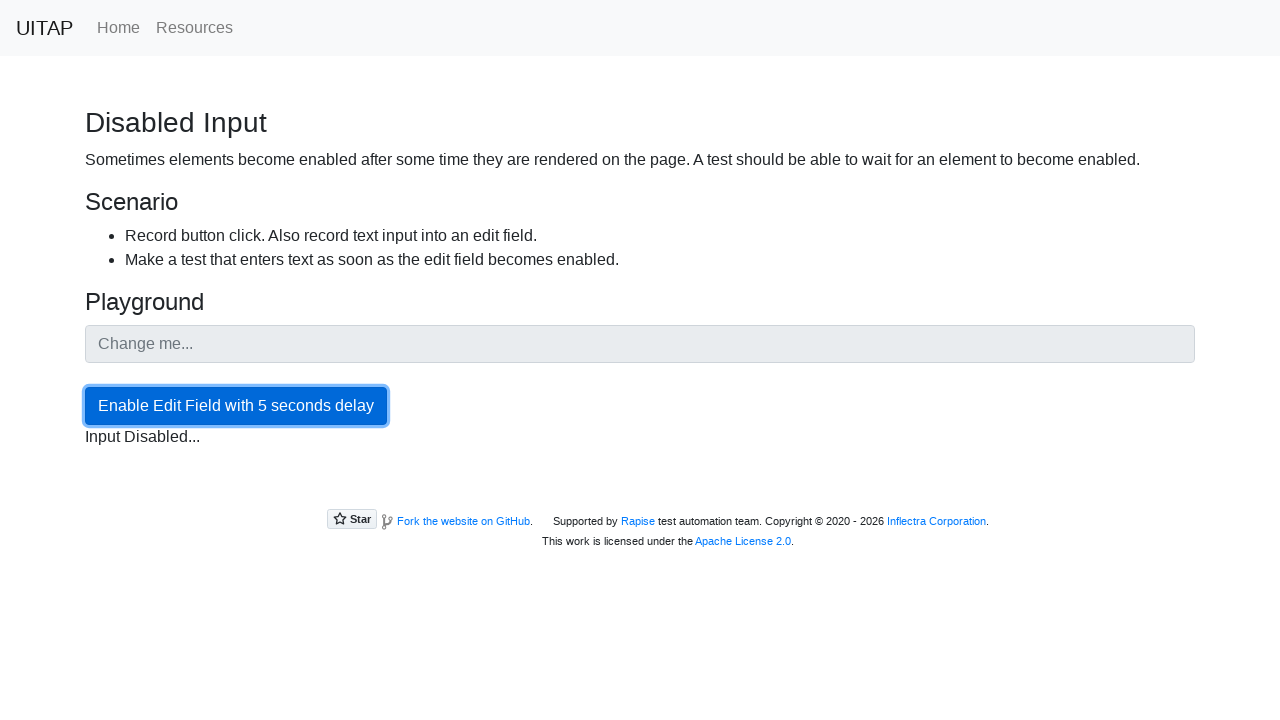